Navigates to a notification message page and verifies that a notification message element is displayed, potentially retrying if the message contains a retry prompt

Starting URL: http://the-internet.herokuapp.com/notification_message

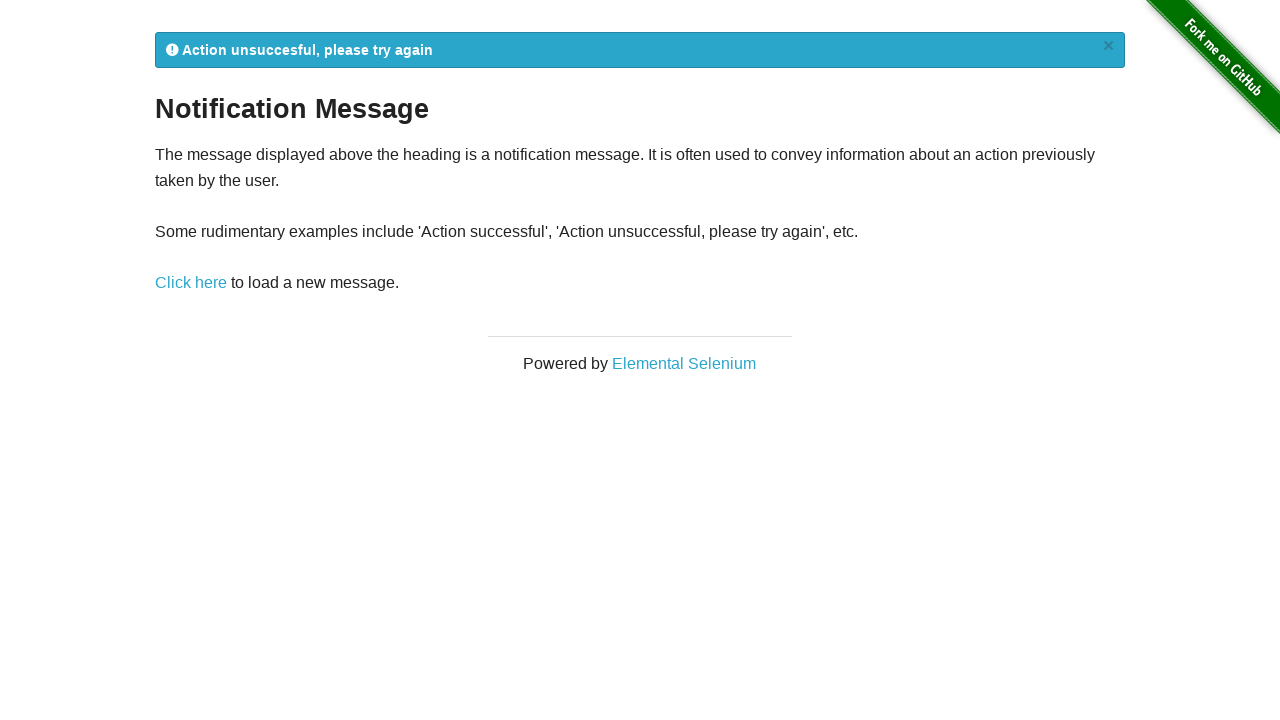

Navigated to notification message page
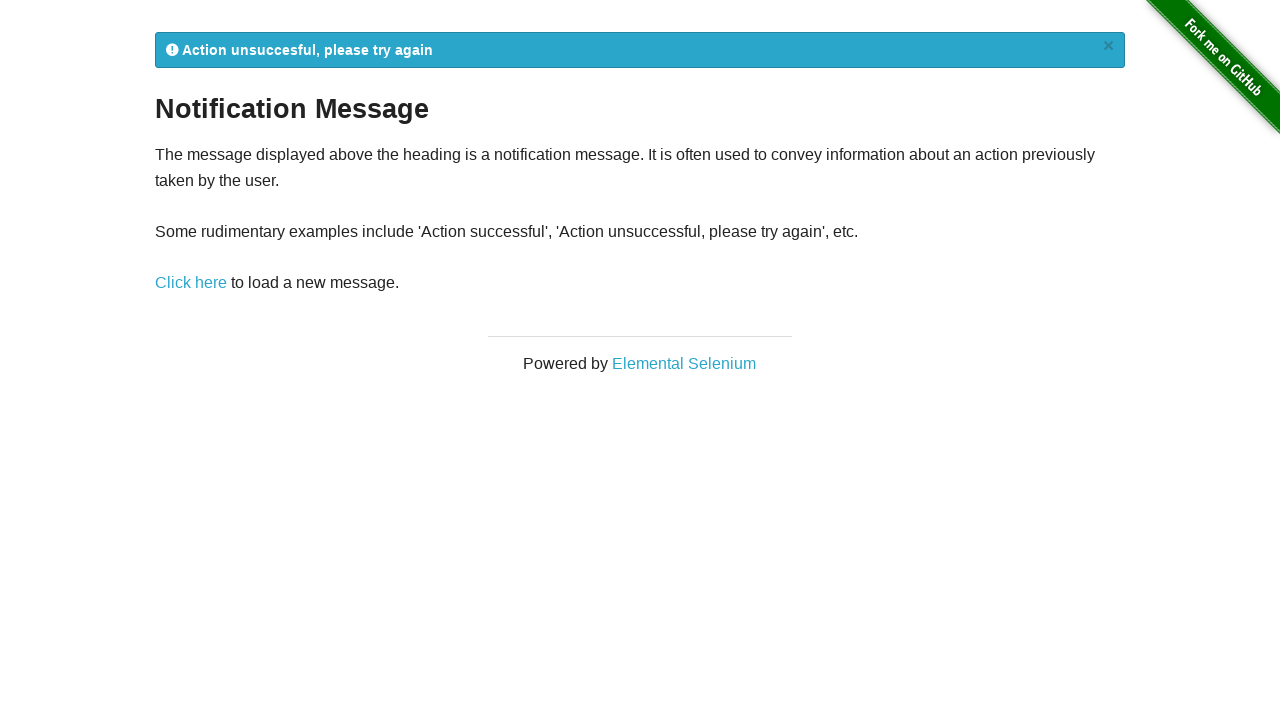

Notification message element (#flash) is present in DOM
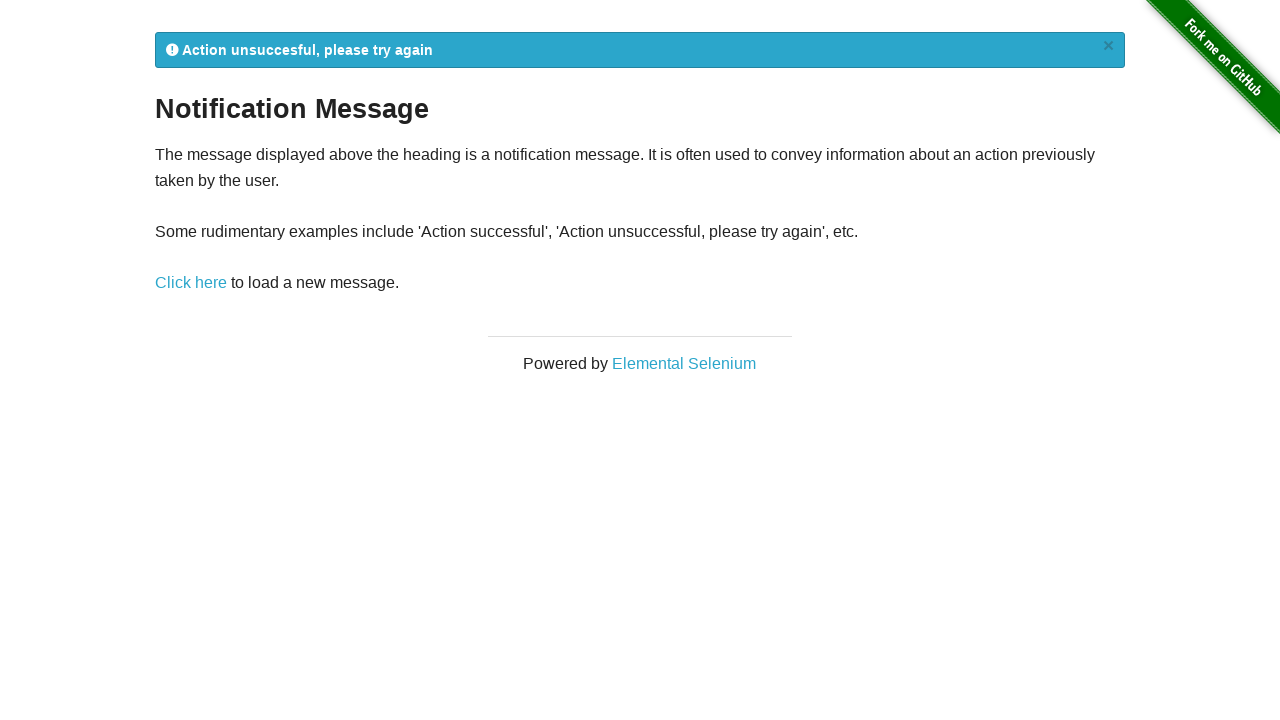

Notification message element is visible on page
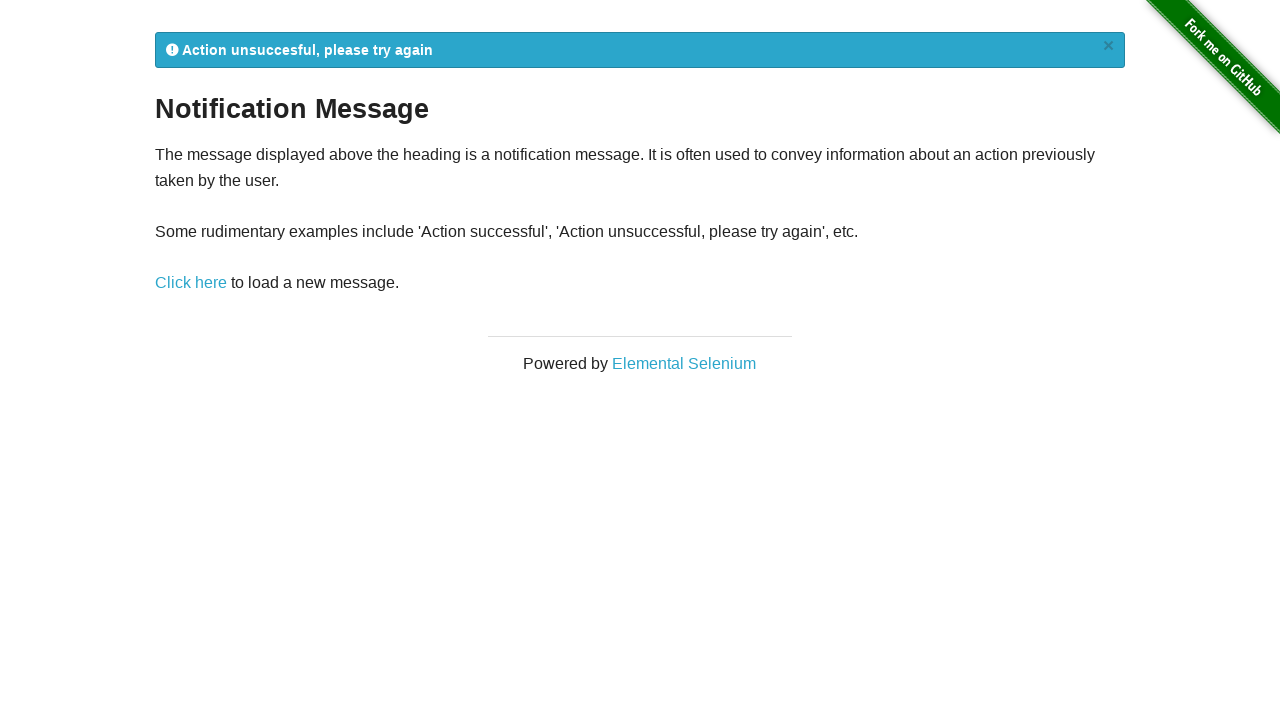

Clicked retry link to reload notification message at (191, 283) on a[href='/notification_message']
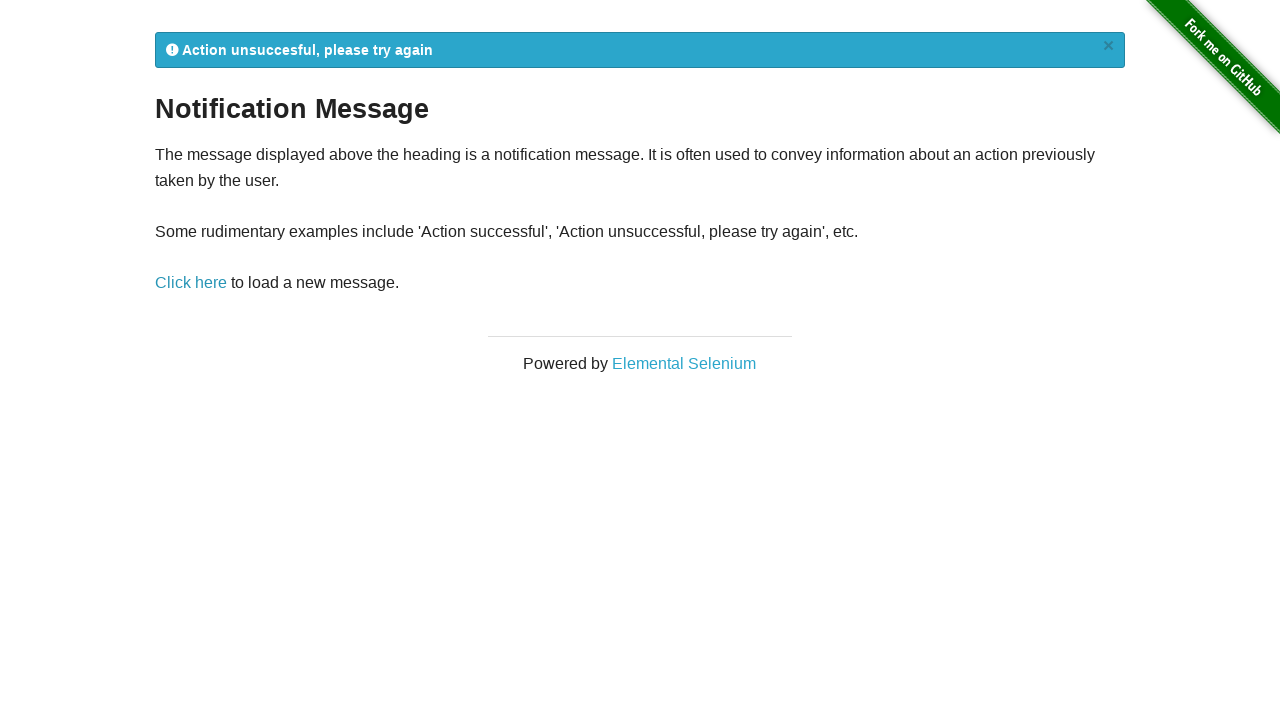

New notification message element loaded after retry
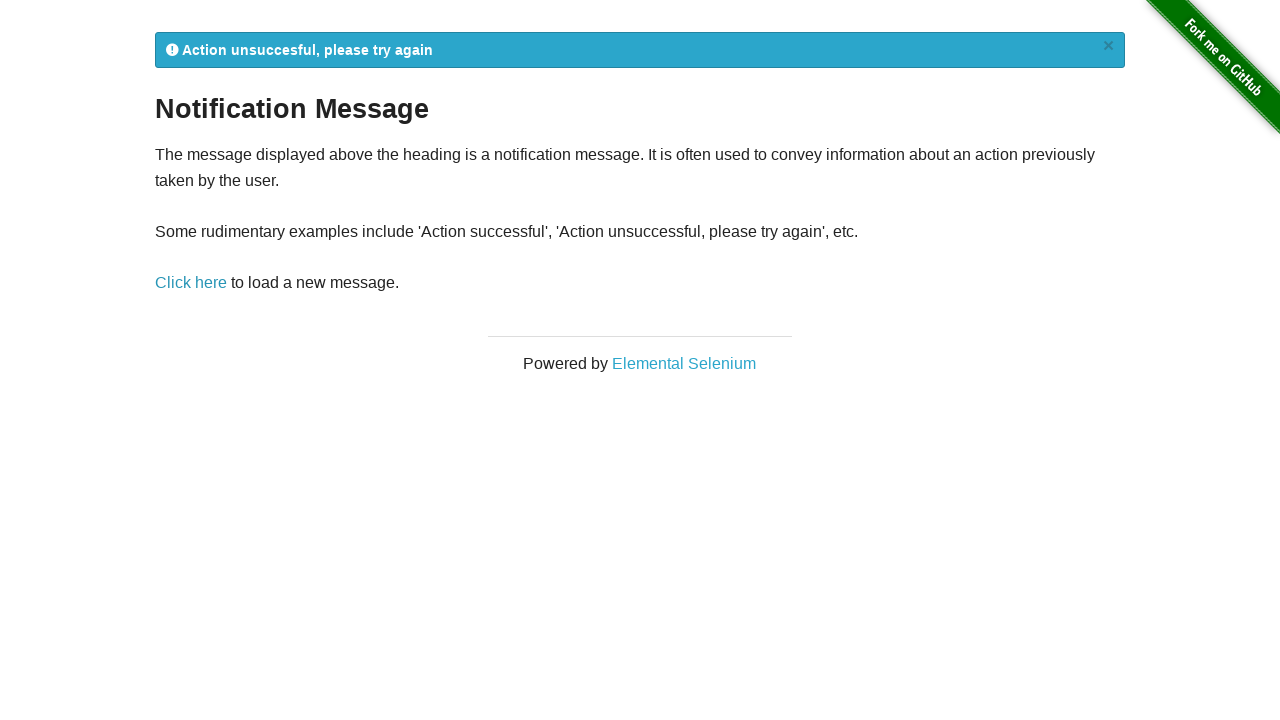

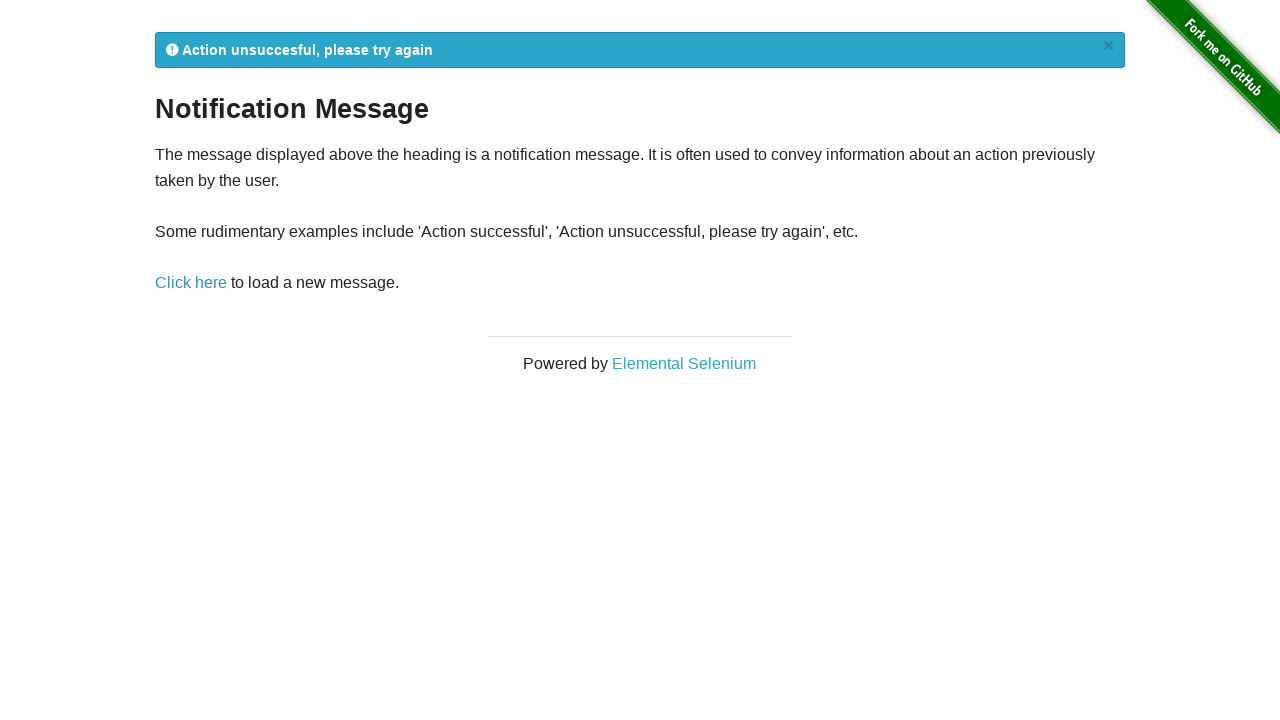